Opens the RedBus website and verifies the page loads by checking the title is accessible

Starting URL: https://www.redbus.in

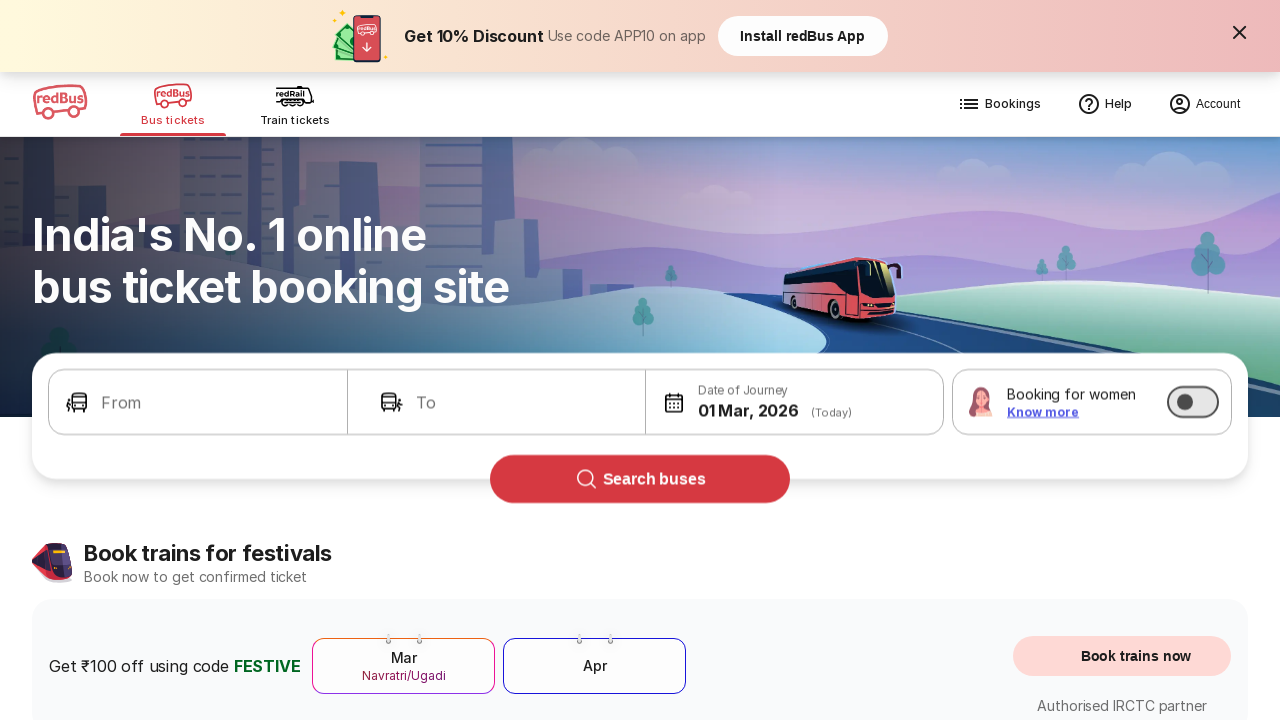

Waited for page to reach domcontentloaded state
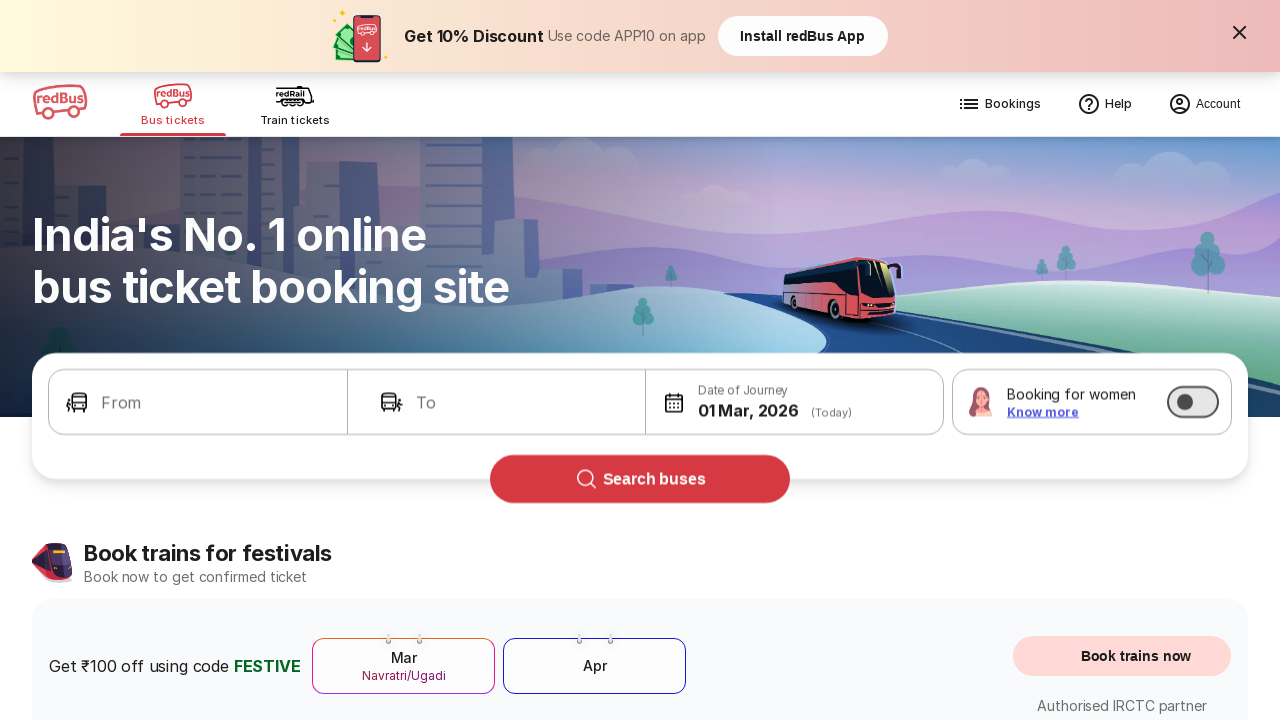

Retrieved page title: 'Bus Booking Online and Train Tickets at Lowest Price - redBus'
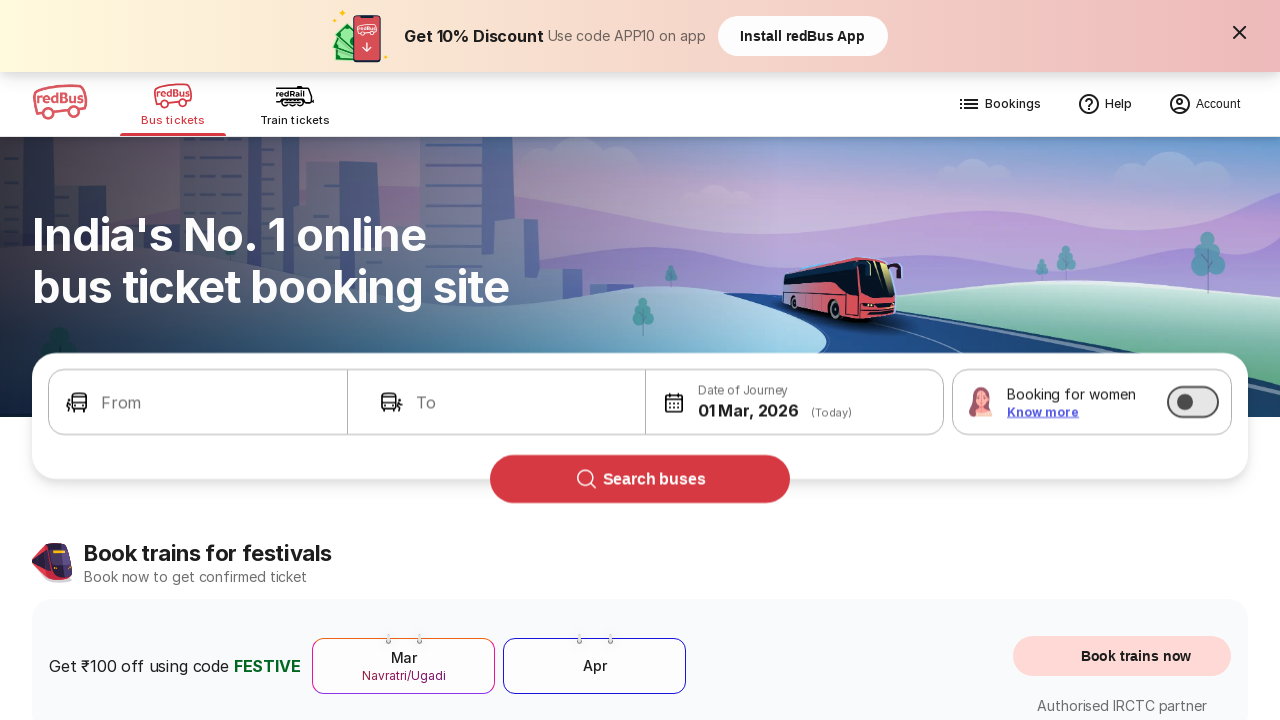

Verified that page title is not empty
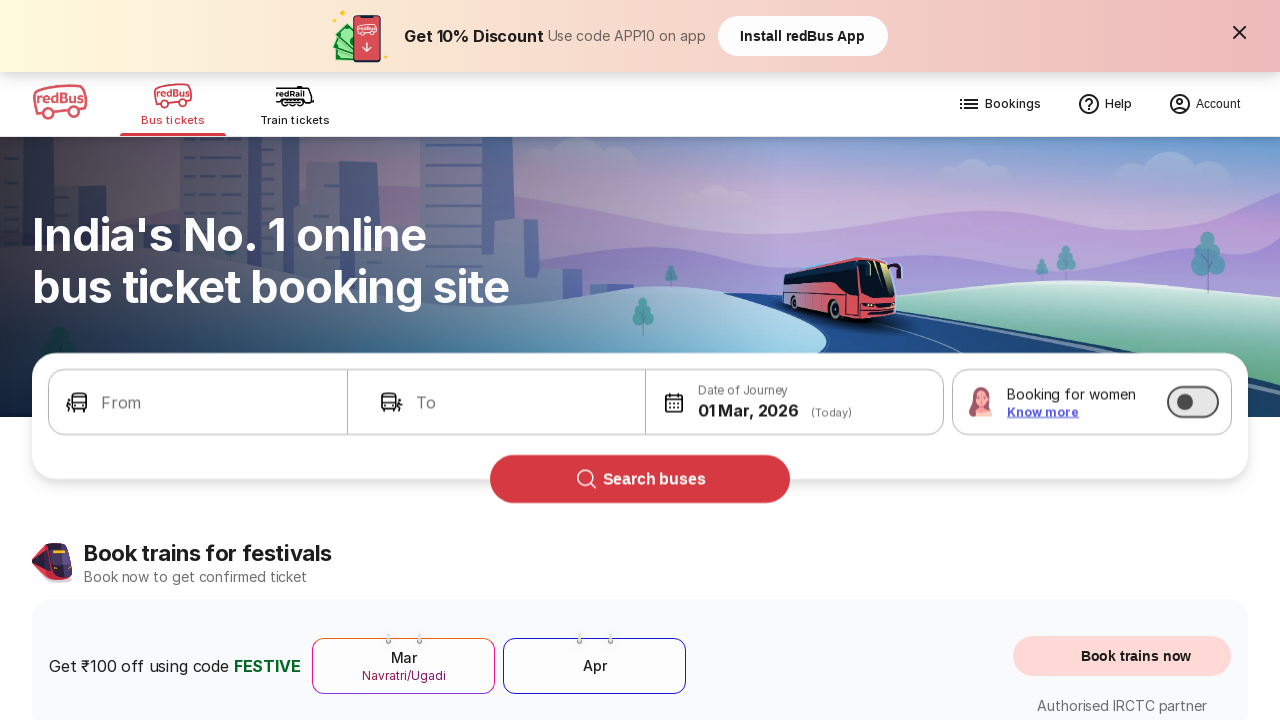

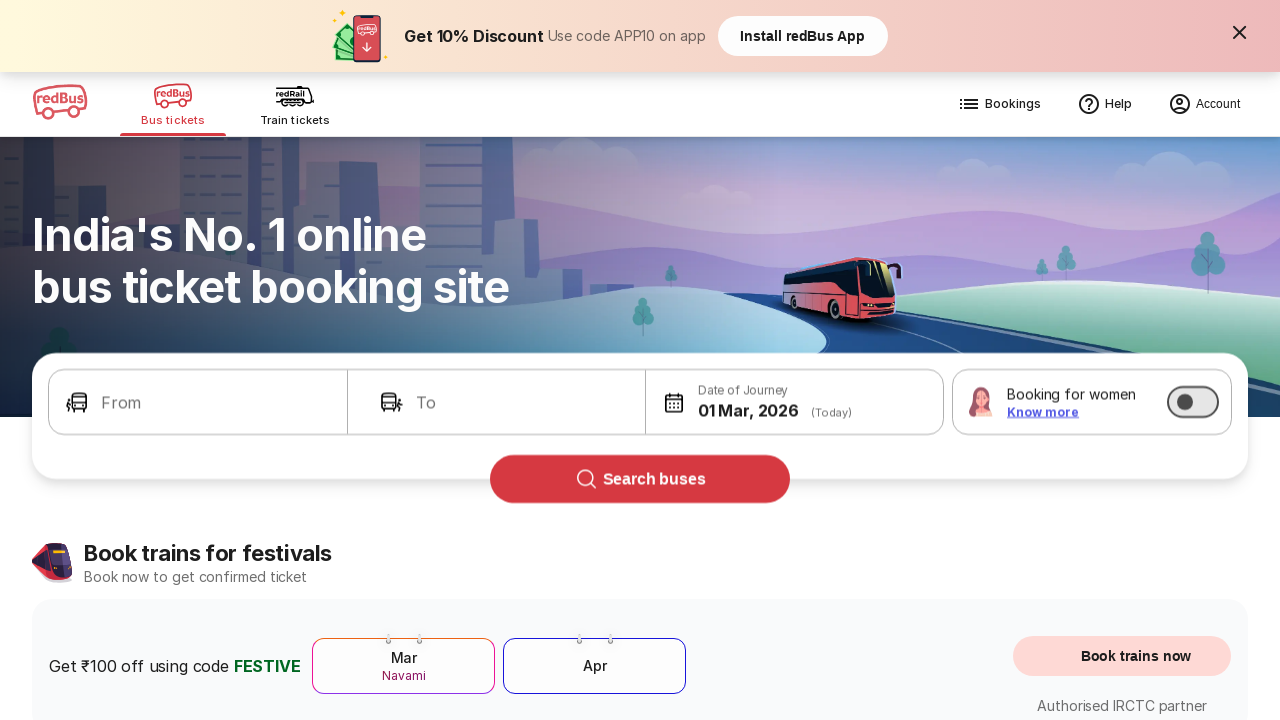